Tests SVG animation by clicking the rectangle element and waiting for animation to complete

Starting URL: https://seleniumbase.io/demo_page

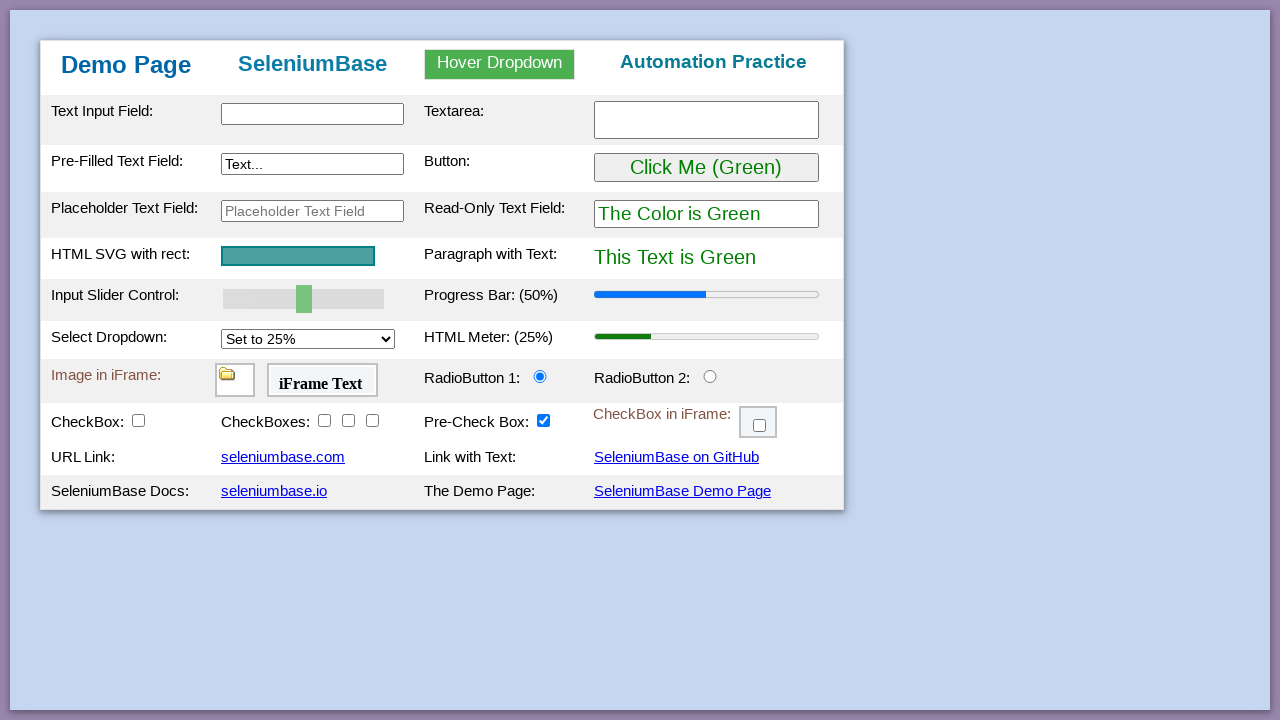

Waited for page to load - table body element found
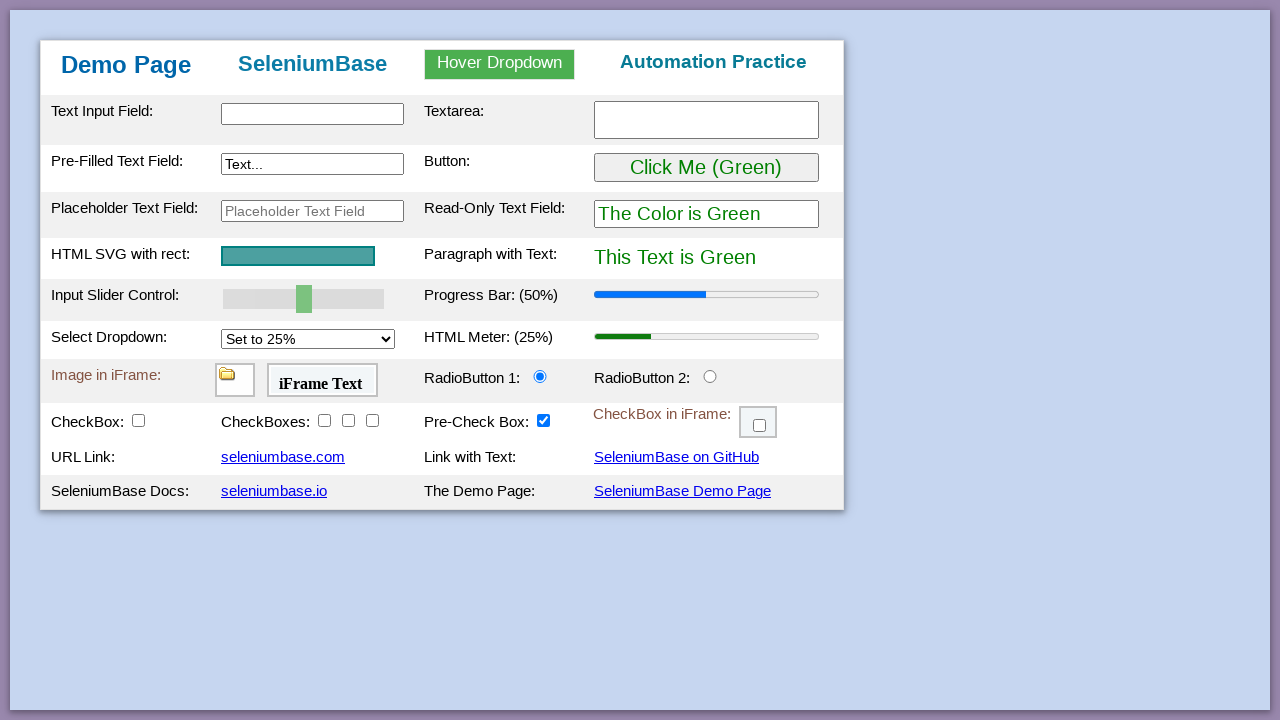

Clicked SVG rectangle element to trigger animation at (298, 256) on #svgRect
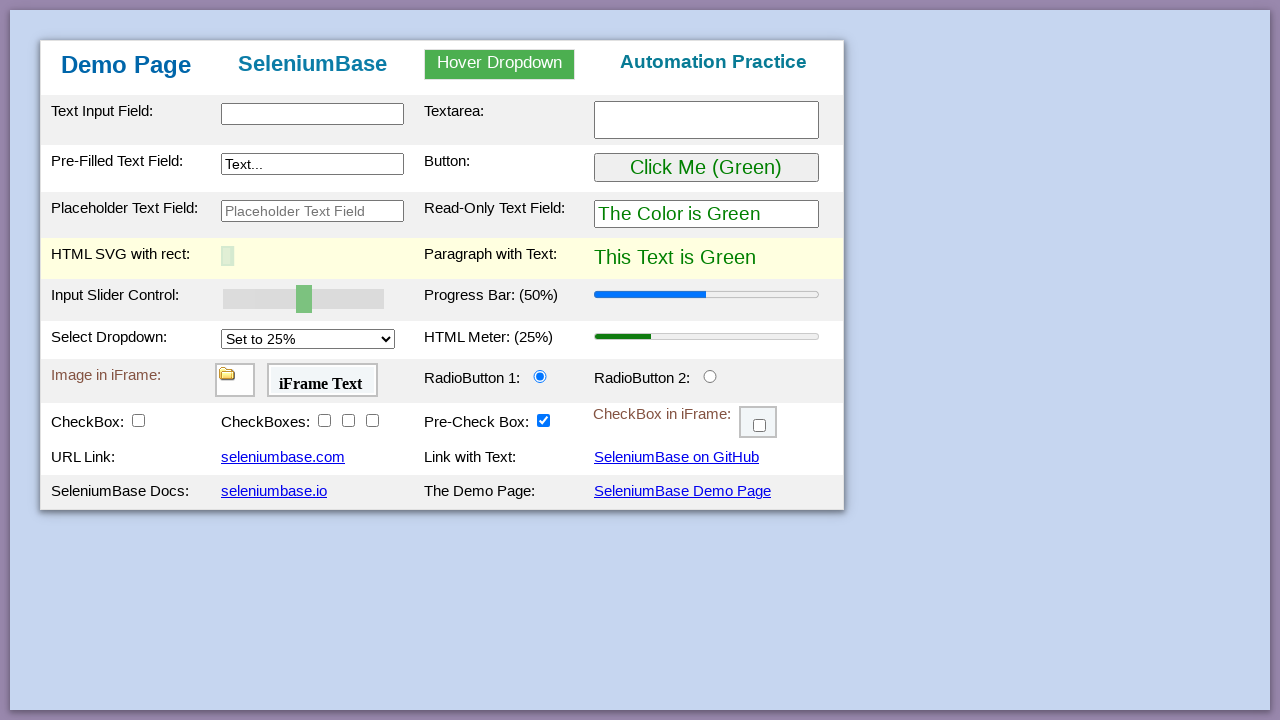

SVG animation completed - rectangle width changed to 154
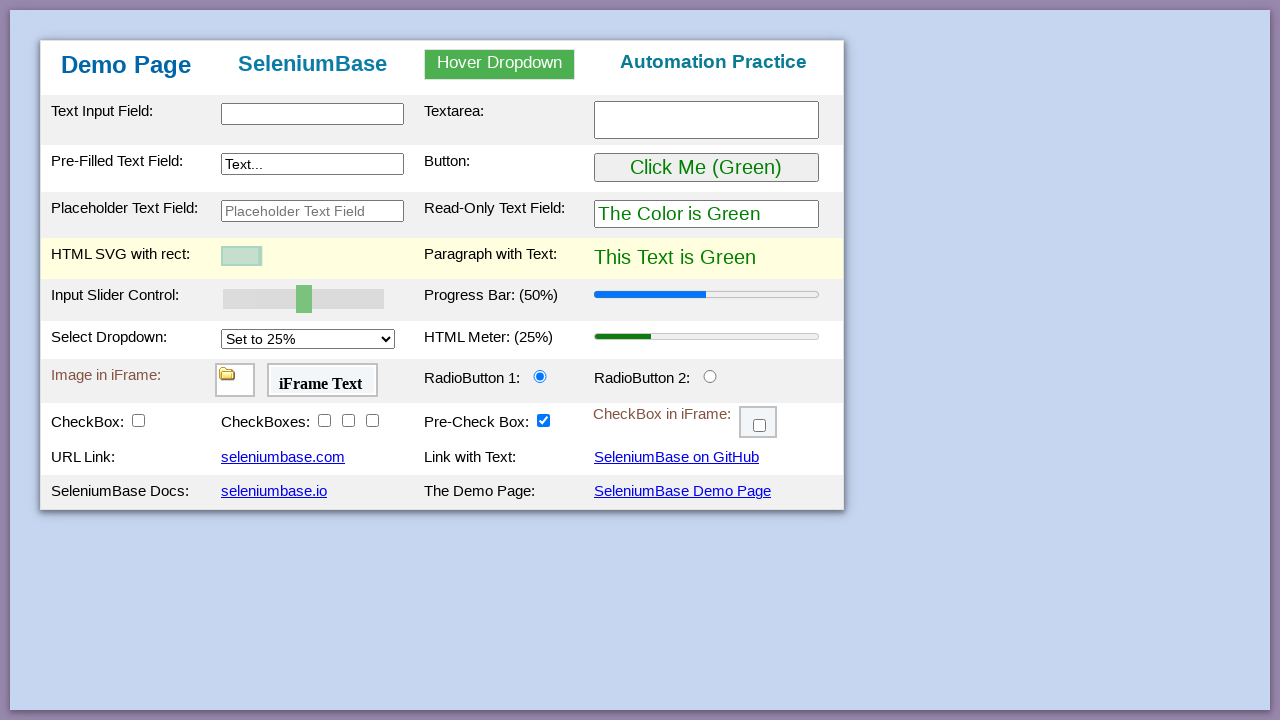

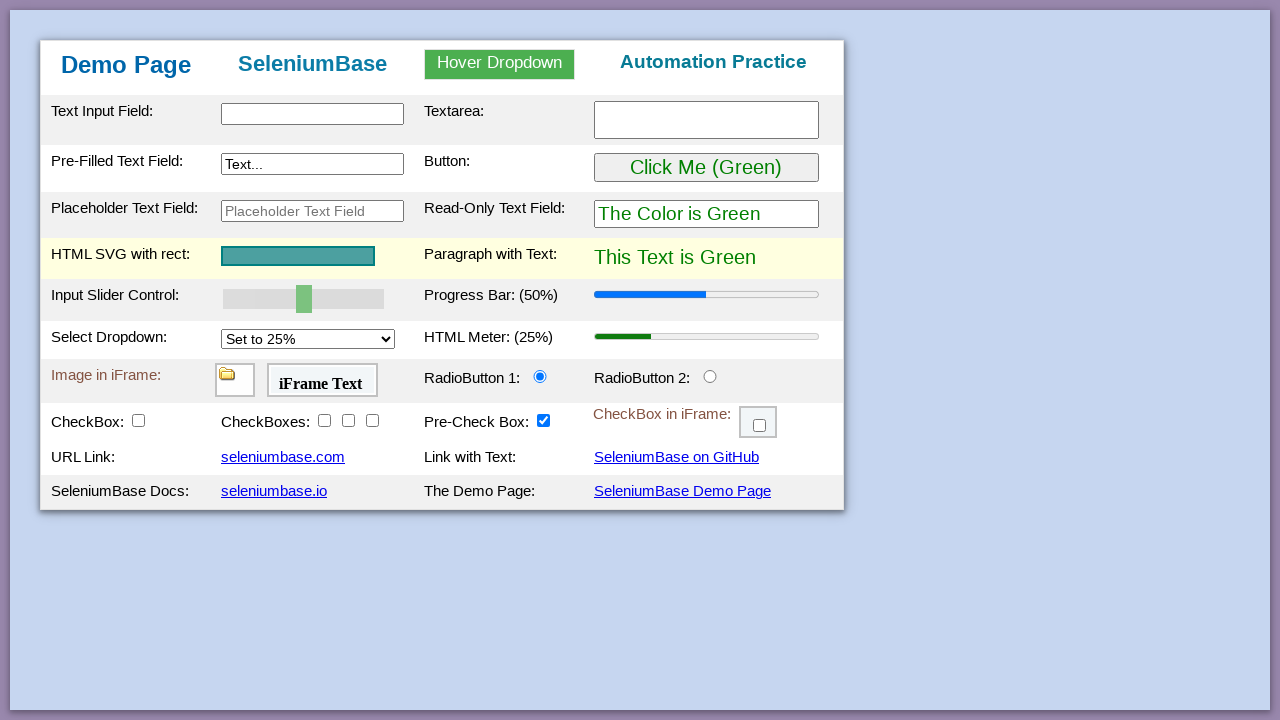